Tests checkbox functionality on a form by selecting specific checkboxes and verifying their selected state

Starting URL: https://testotomasyonu.com/form

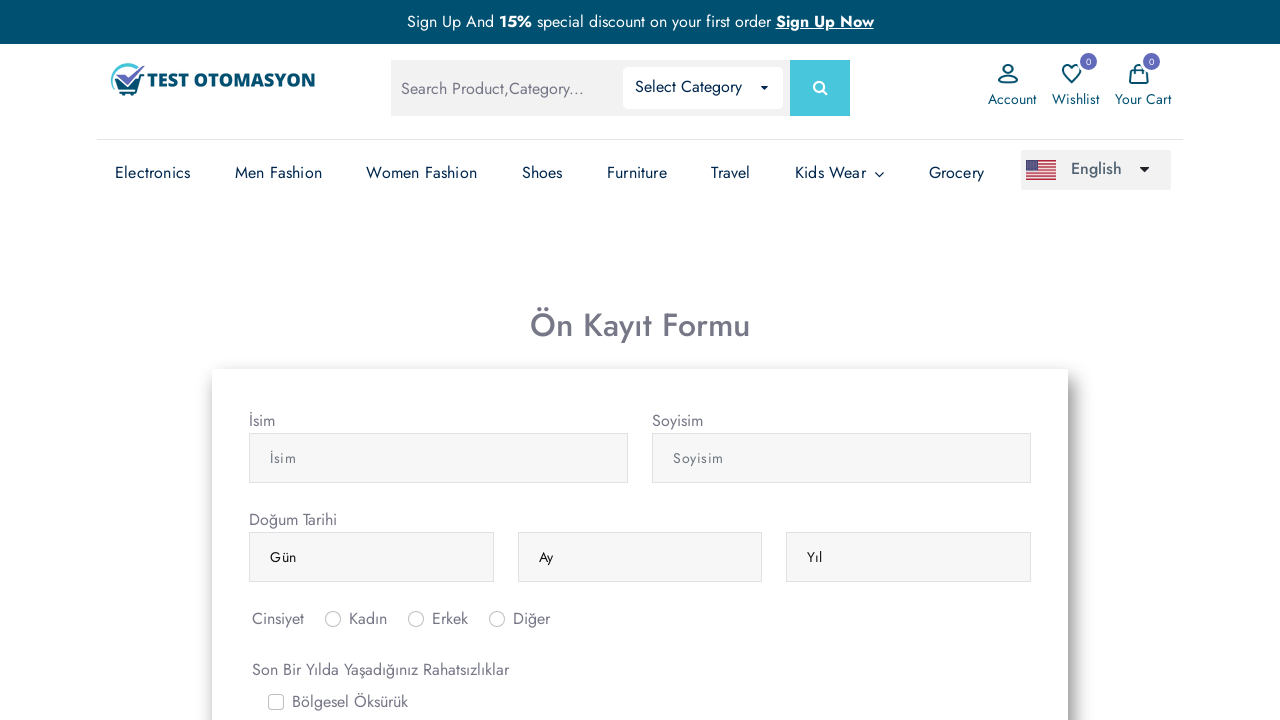

Clicked on 'Sirt Agrisi' checkbox label to select it at (325, 360) on label[for='gridCheck5']
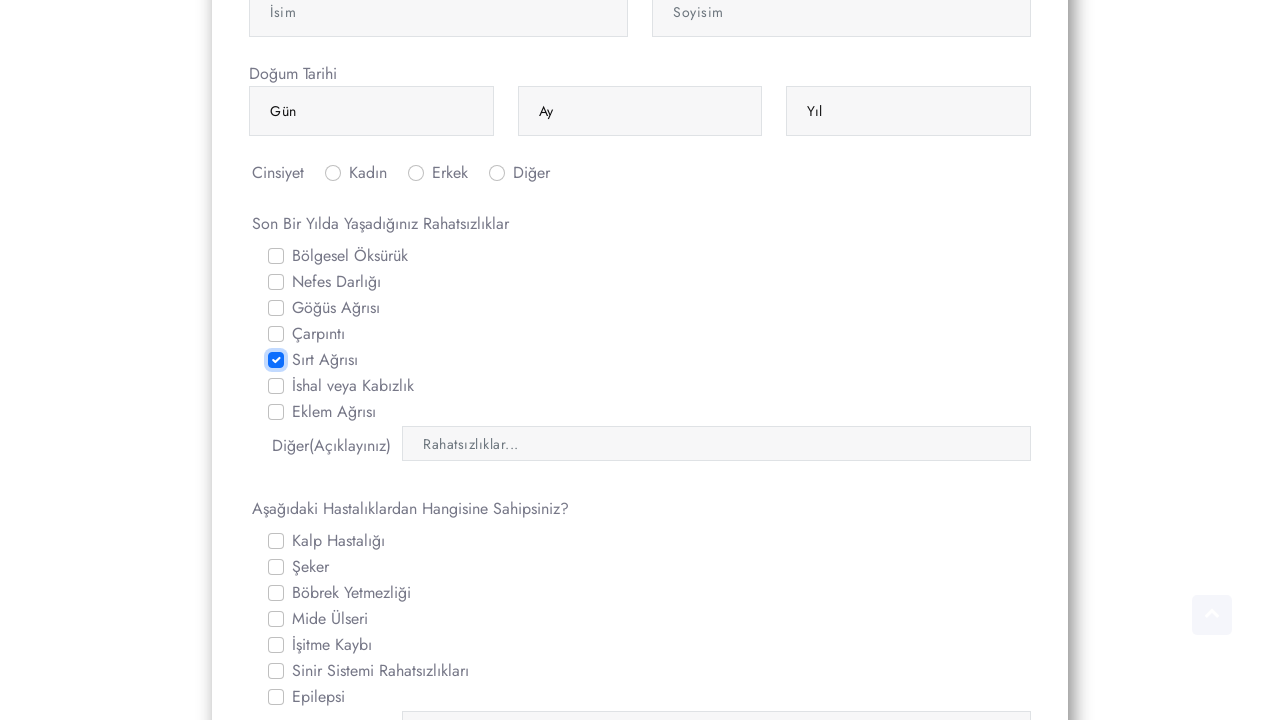

Clicked on 'Carpinti' checkbox directly at (276, 334) on #gridCheck4
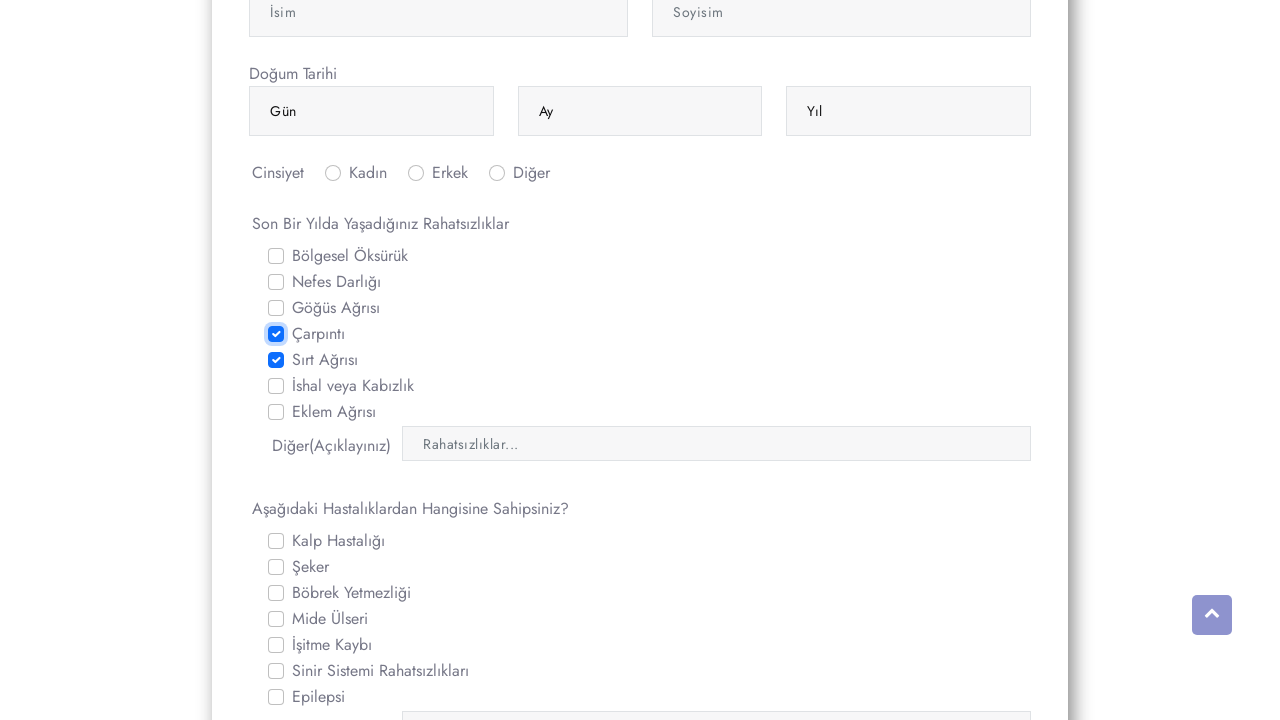

Verified that 'Sirt Agrisi' checkbox is selected
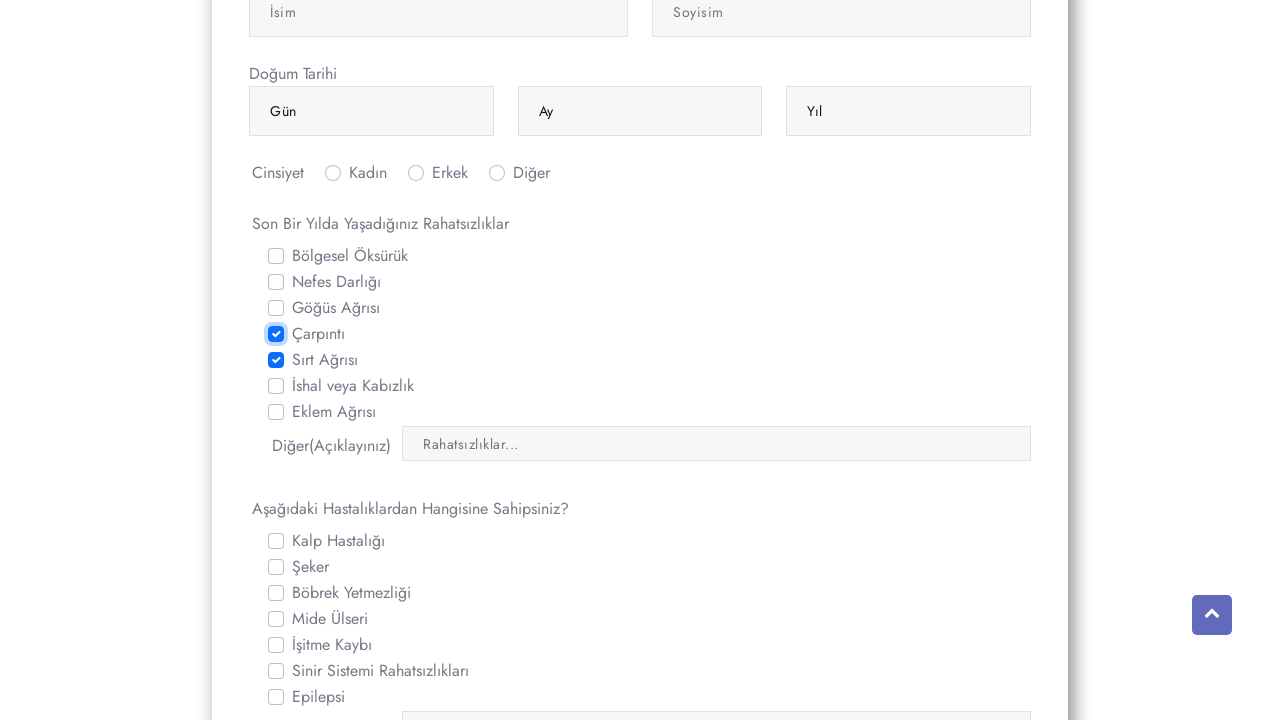

Verified that 'Carpinti' checkbox is selected
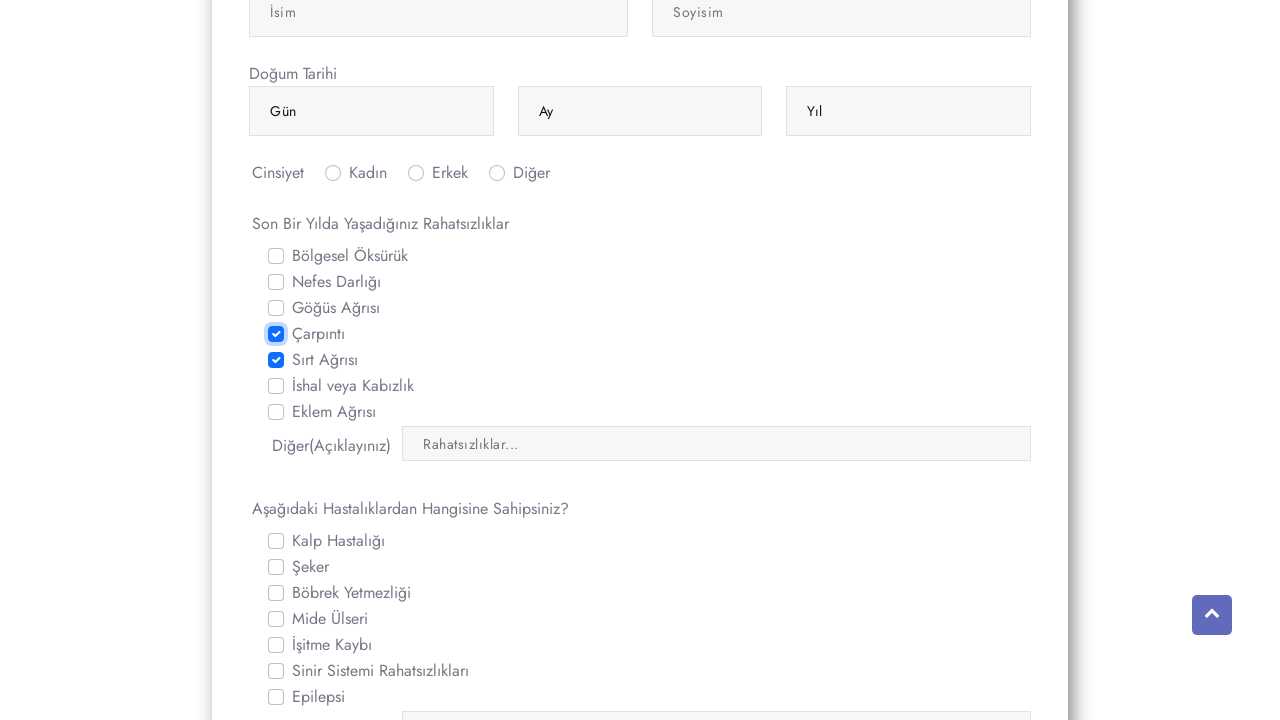

Verified that 'Seker' checkbox is not selected
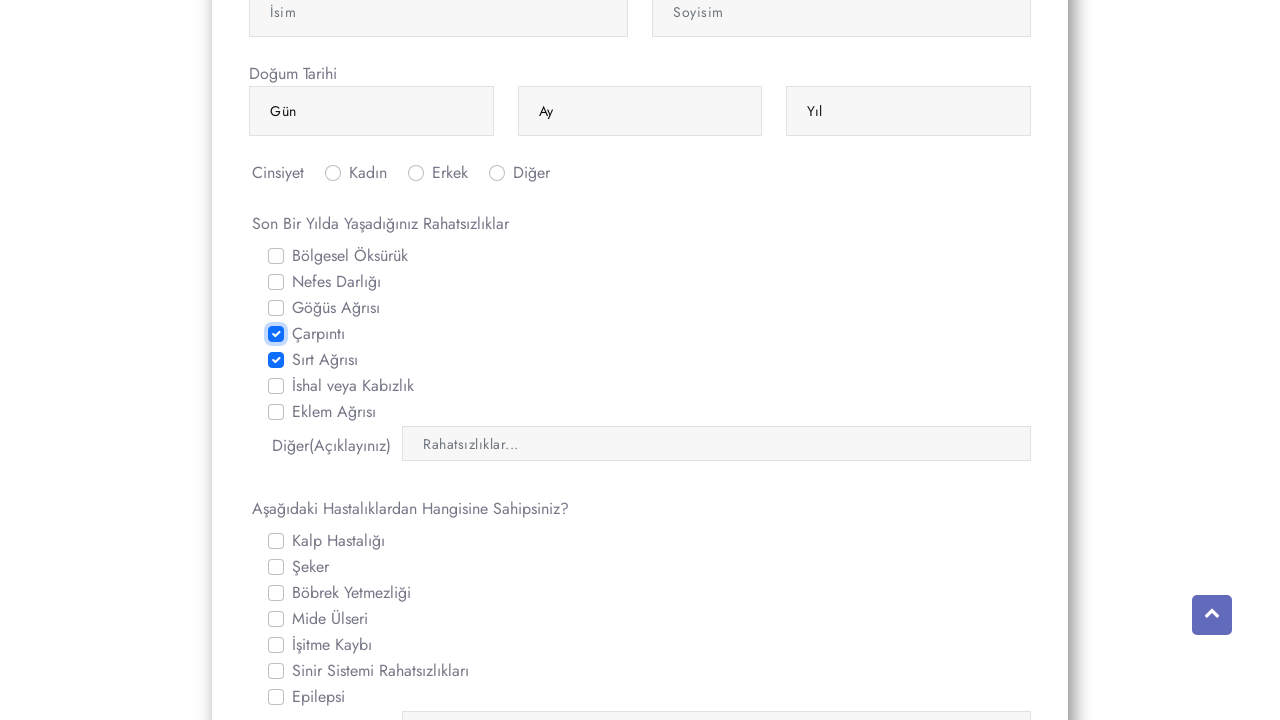

Verified that 'Epilepsi' checkbox is not selected
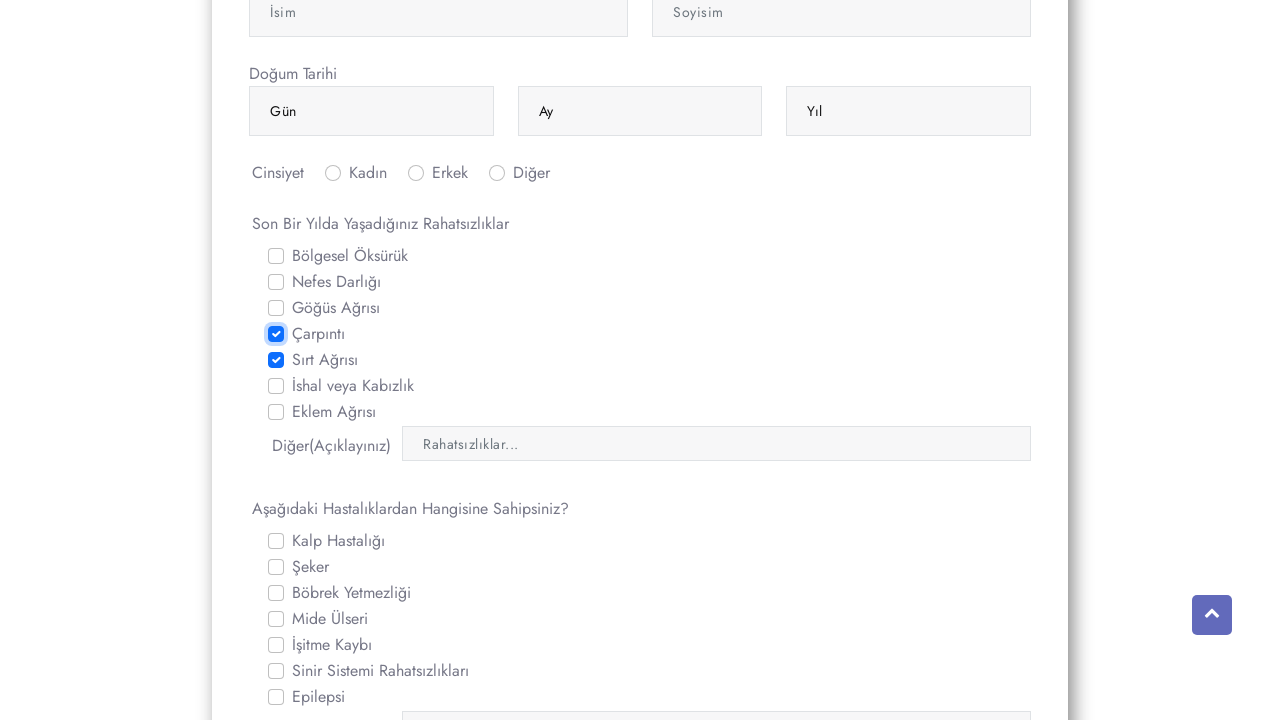

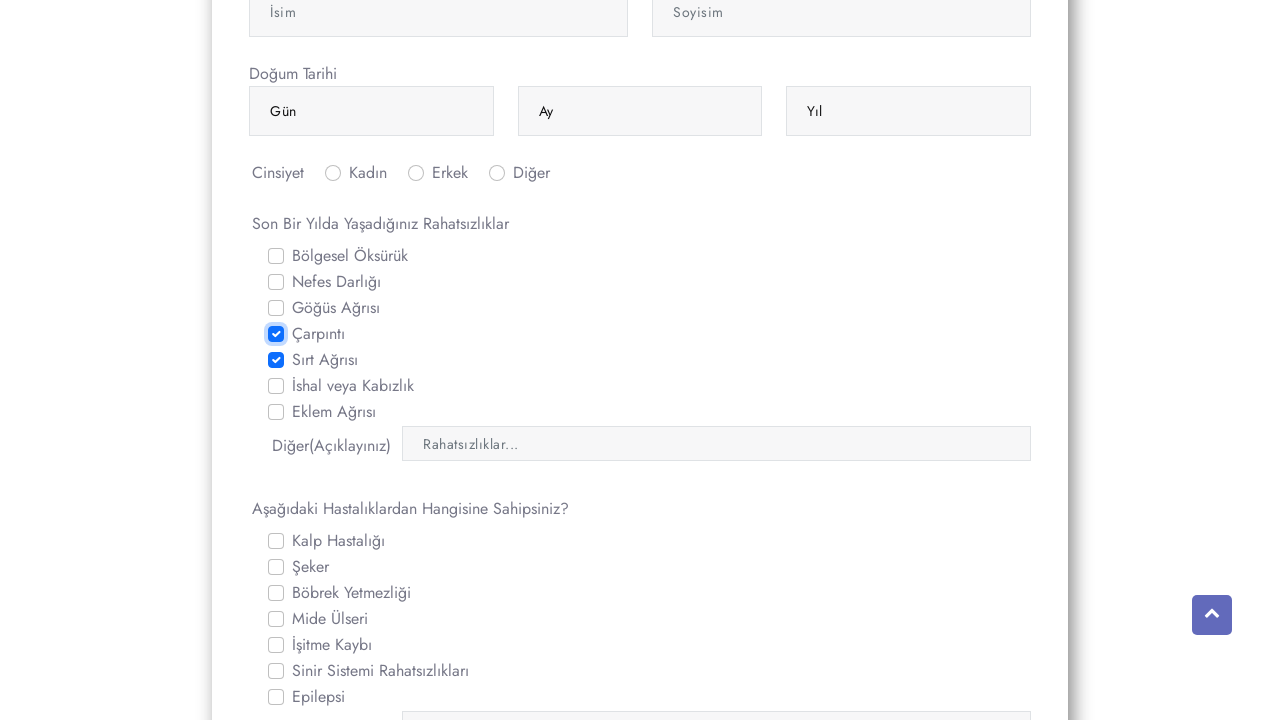